Test that counts the number of products on the page

Starting URL: https://rahulshettyacademy.com/seleniumPractise/#/

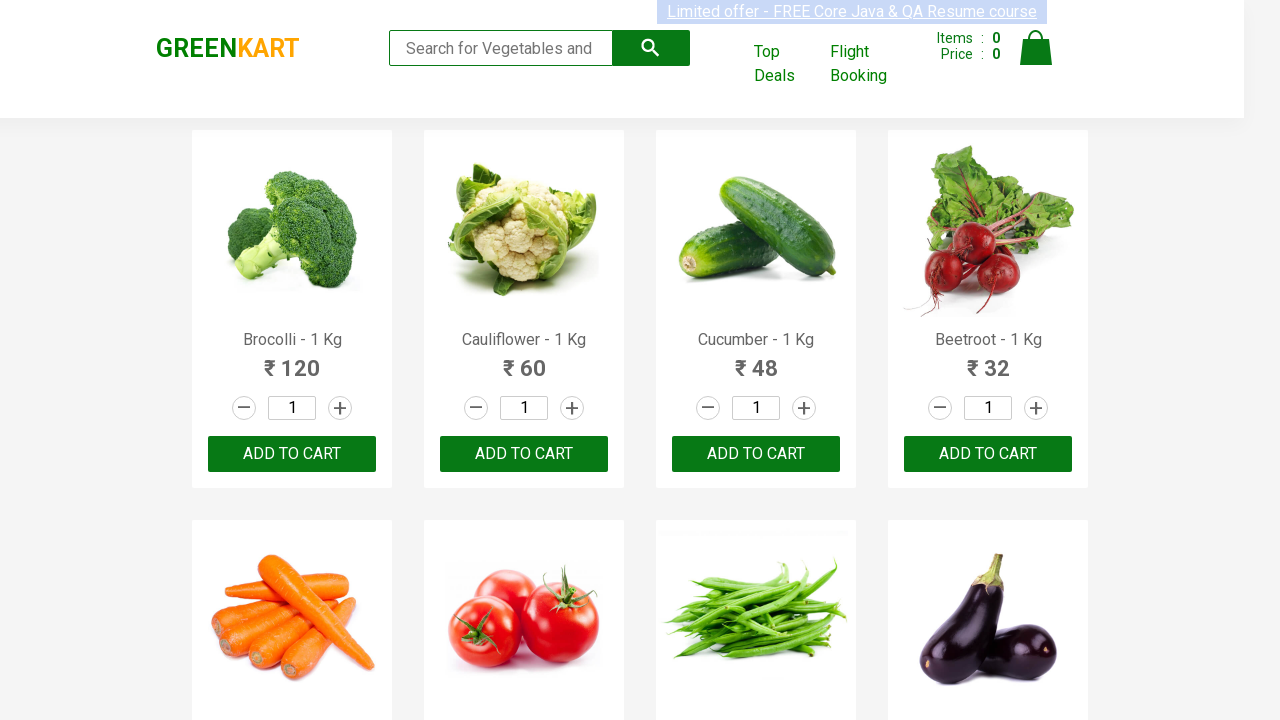

Located all product elements on the page
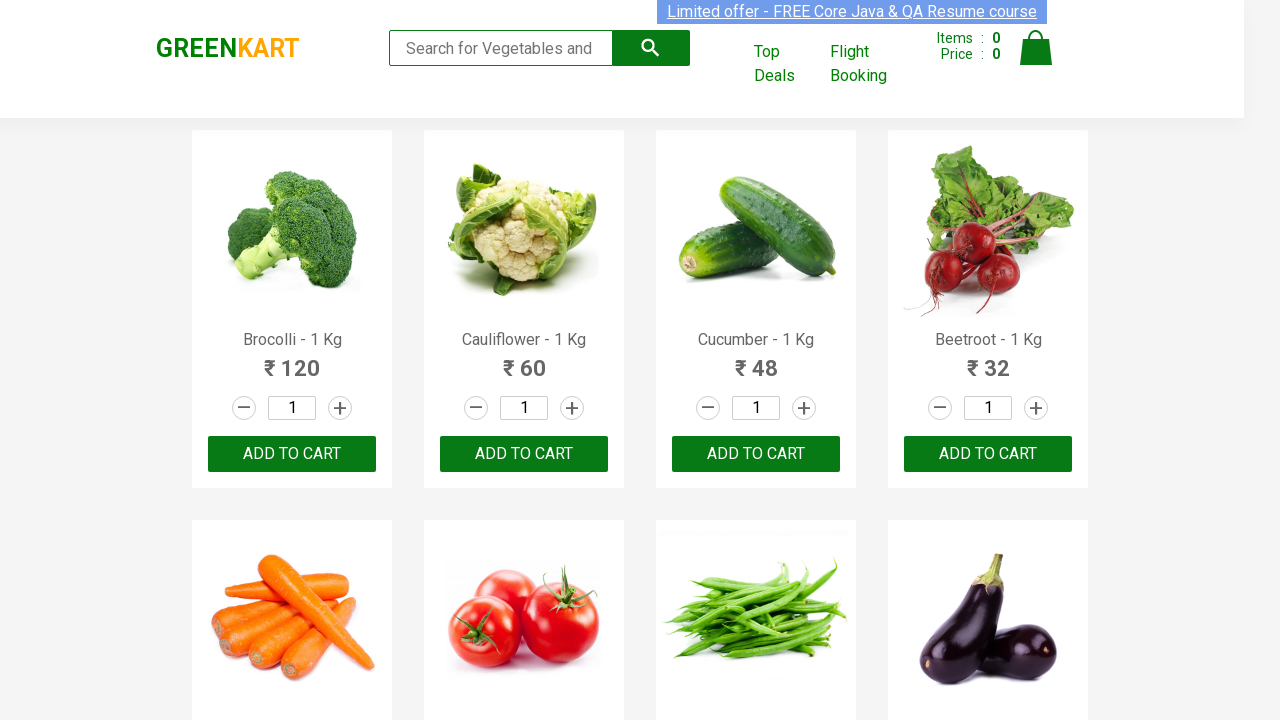

Counted 30 products on the page
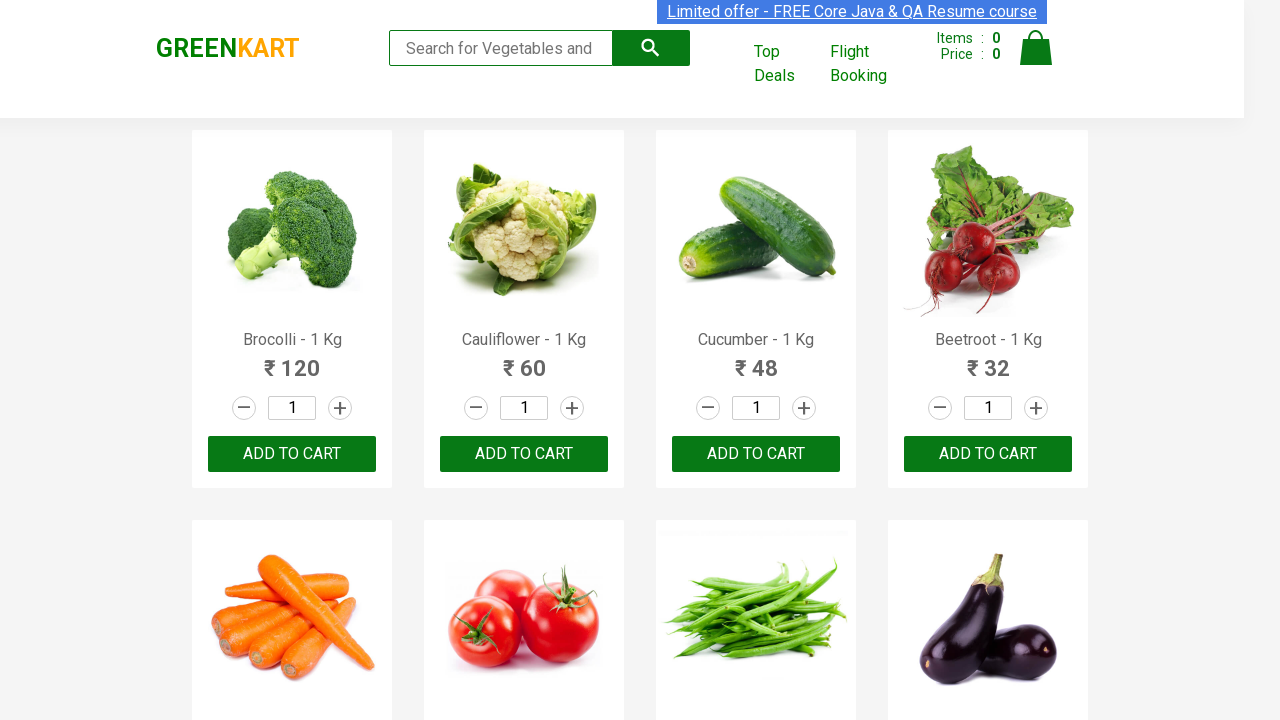

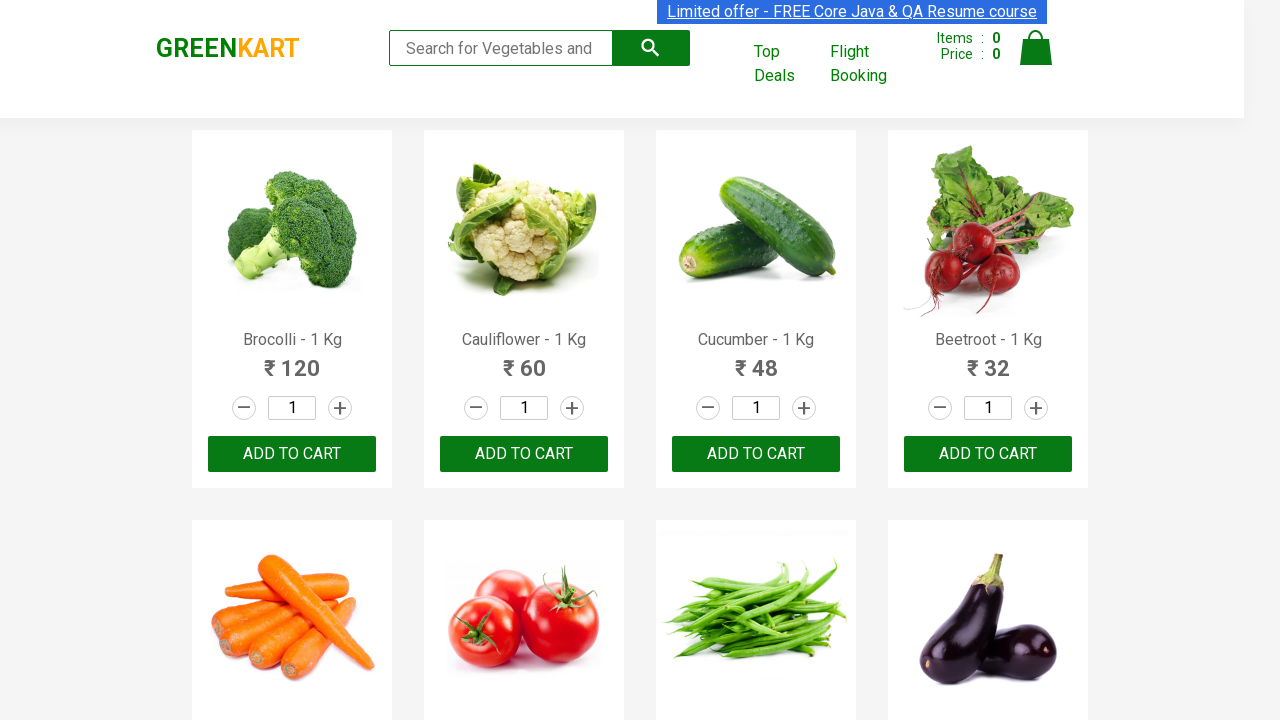